Tests dropdown/select element functionality by selecting options using different methods: by text, by value, and by index, then verifies each selection

Starting URL: https://bonigarcia.dev/selenium-webdriver-java/web-form.html

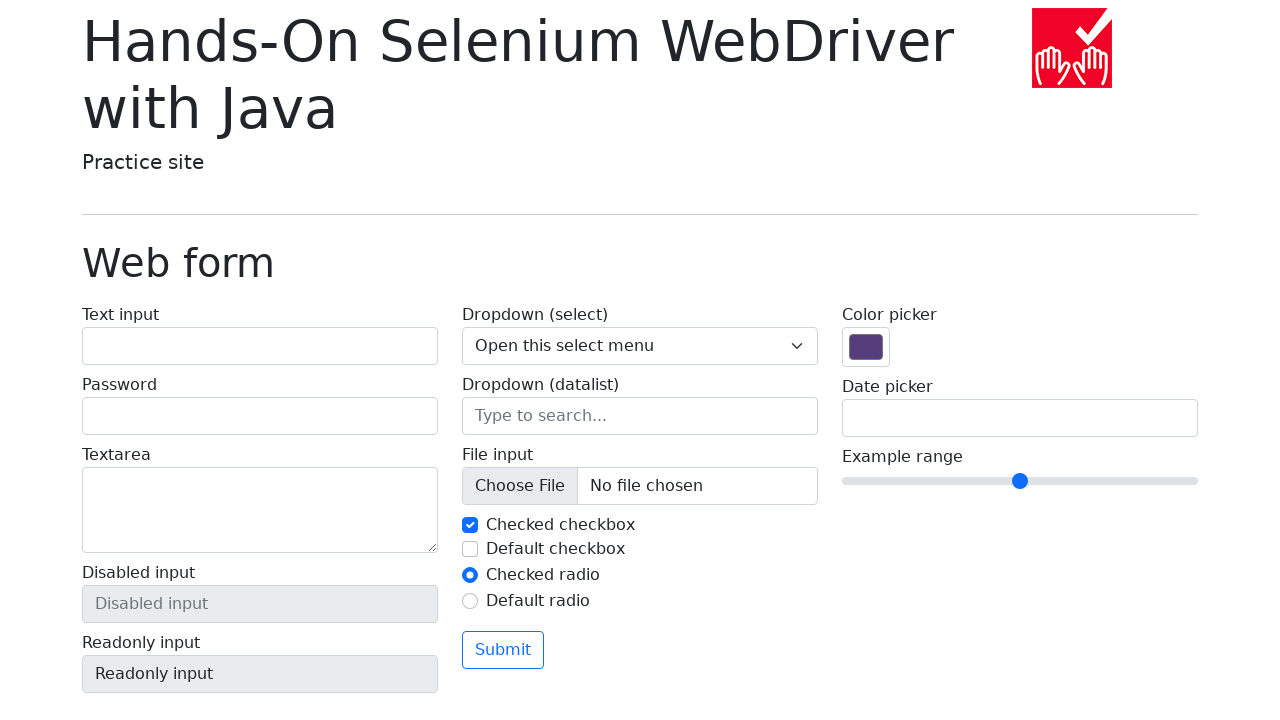

Located dropdown element with name 'my-select'
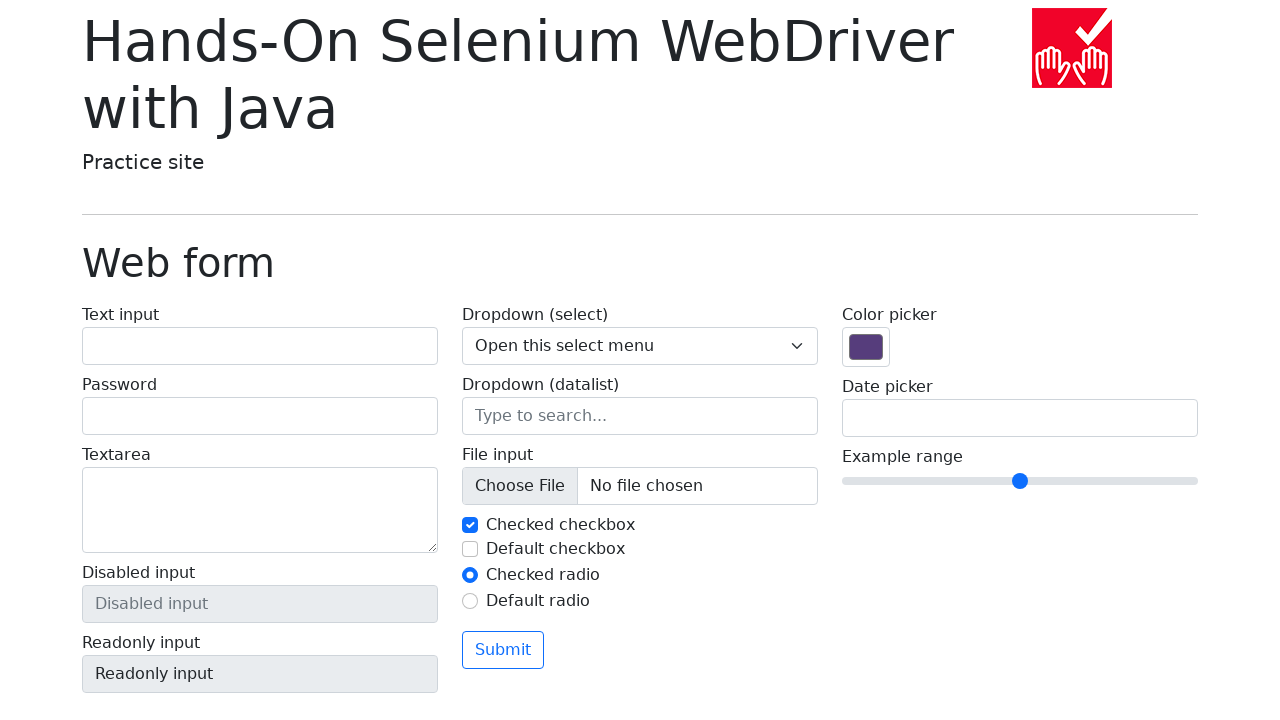

Selected dropdown option by label 'Open this select menu' on select[name='my-select']
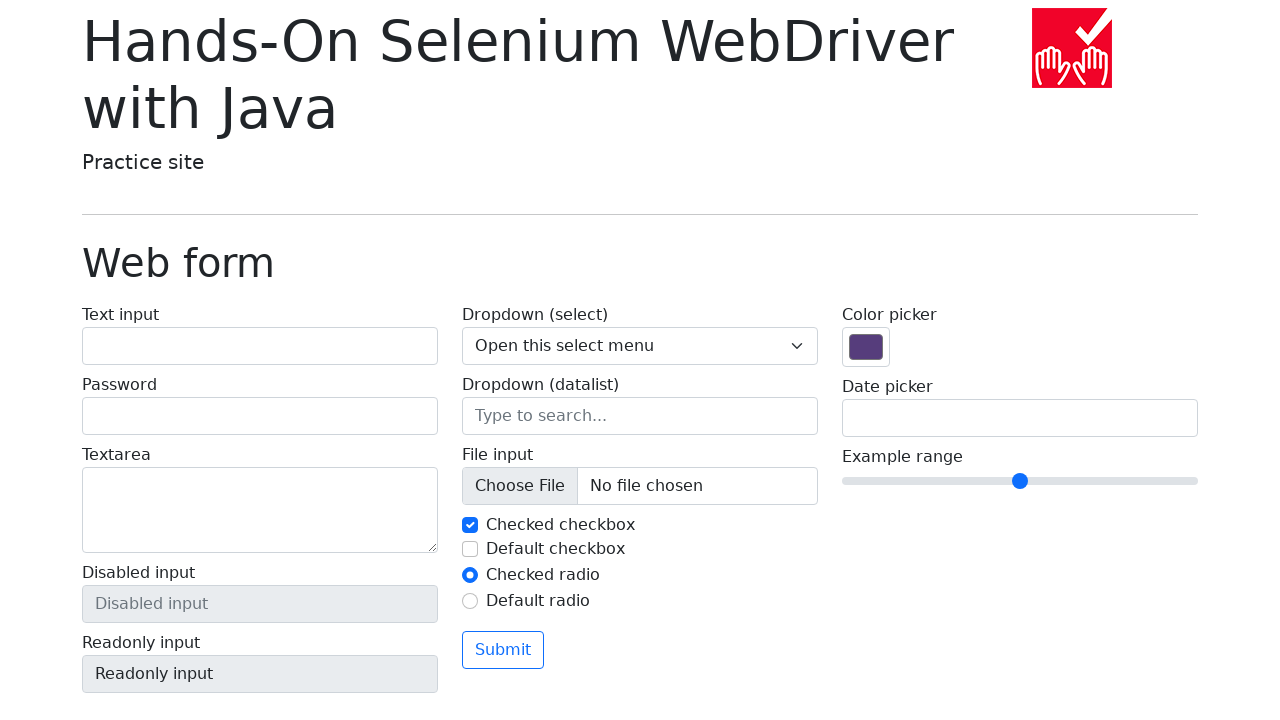

Verified dropdown value equals 'Open this select menu'
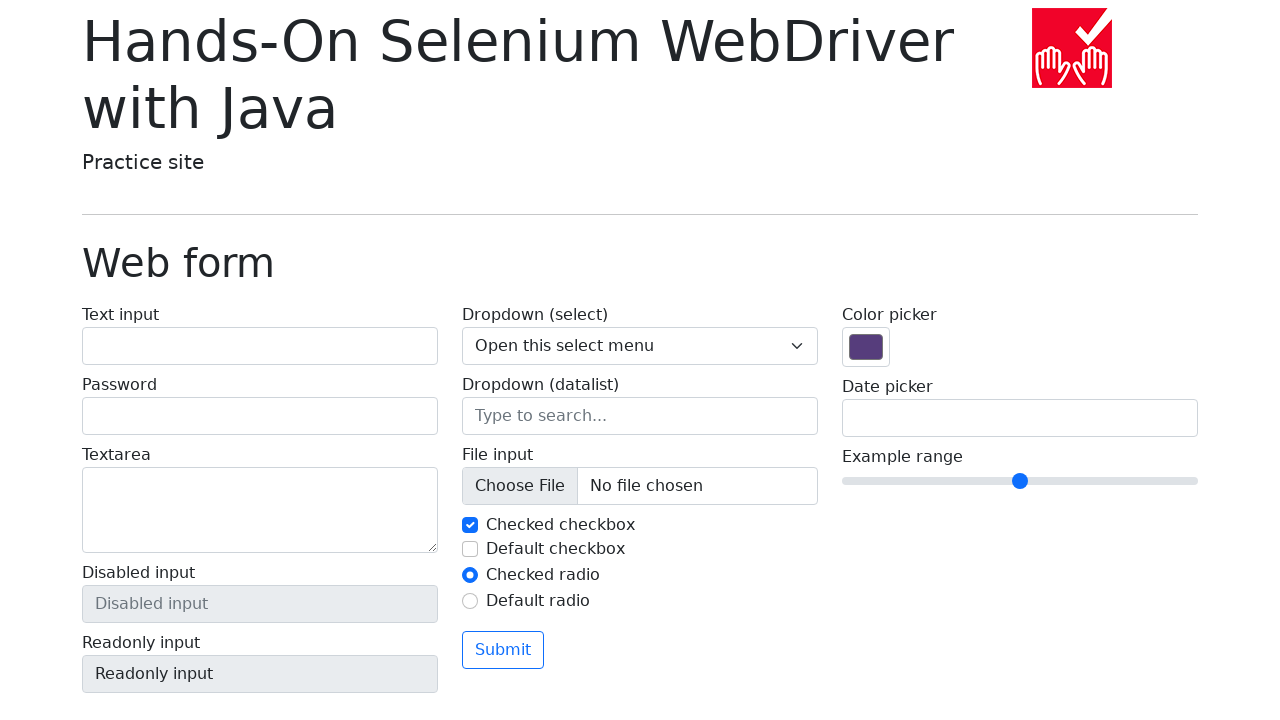

Selected dropdown option by value '1' on select[name='my-select']
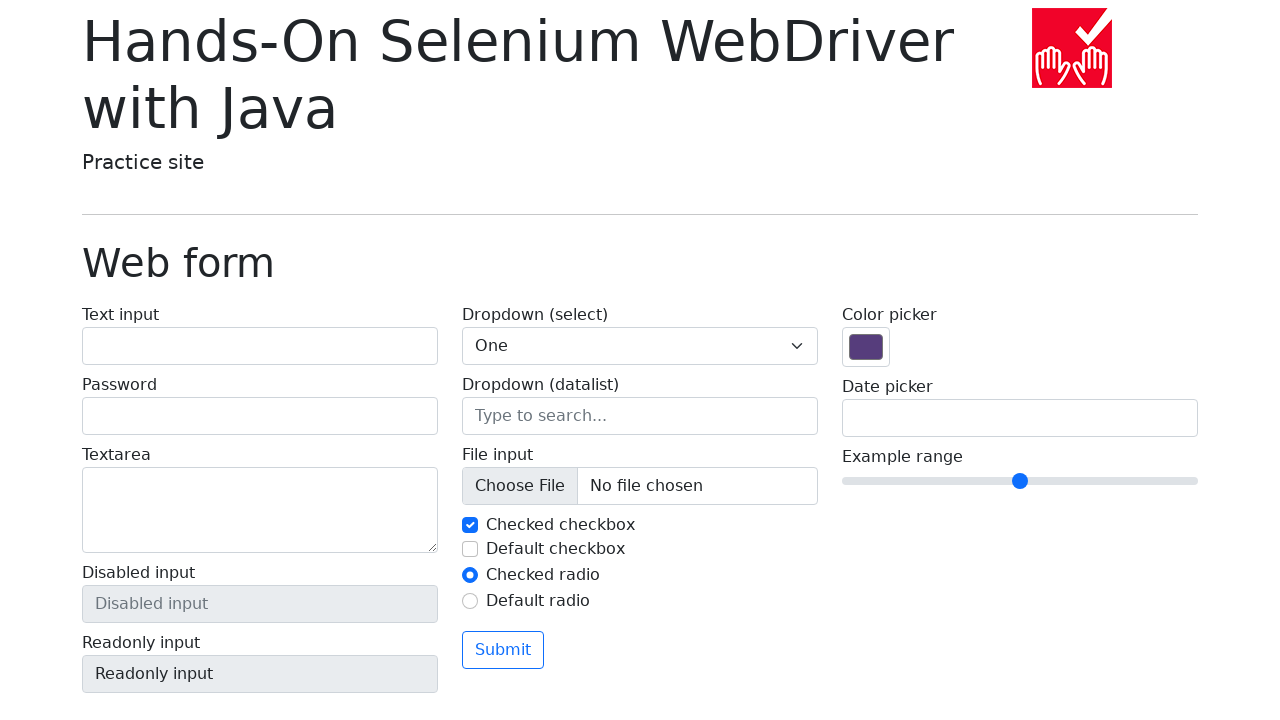

Verified dropdown value equals '1'
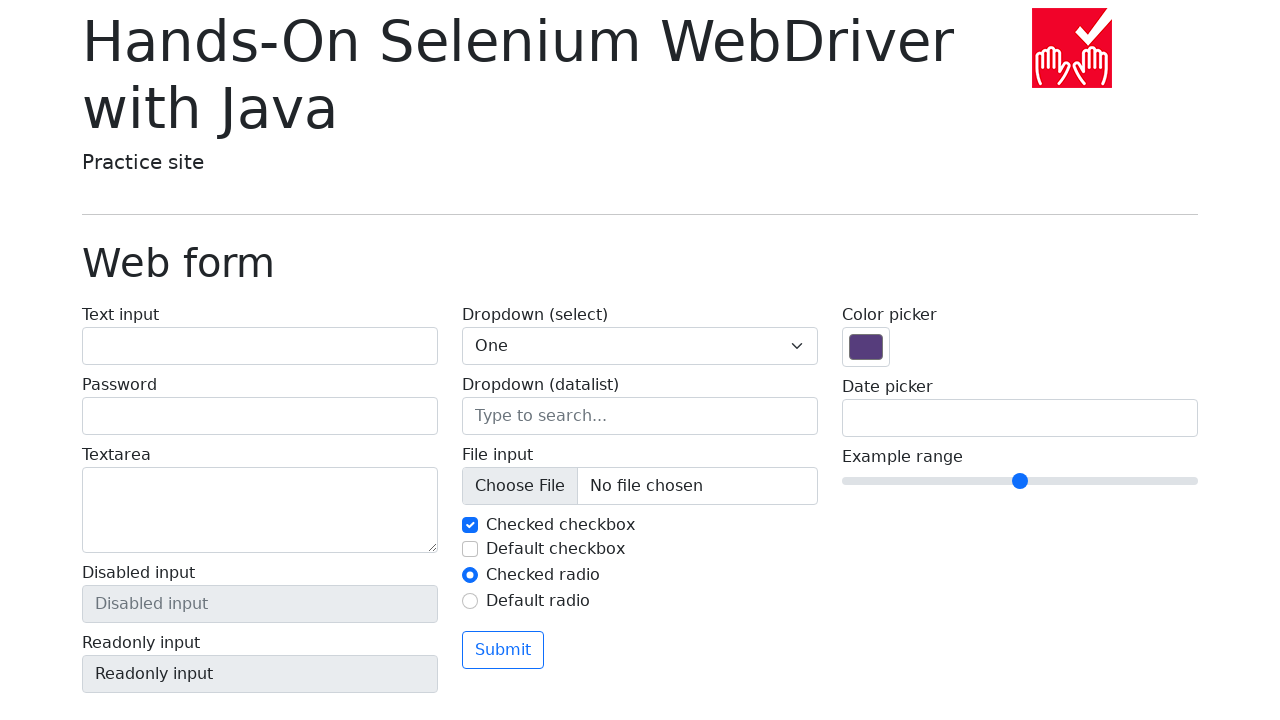

Selected dropdown option by index 2 ('Two') on select[name='my-select']
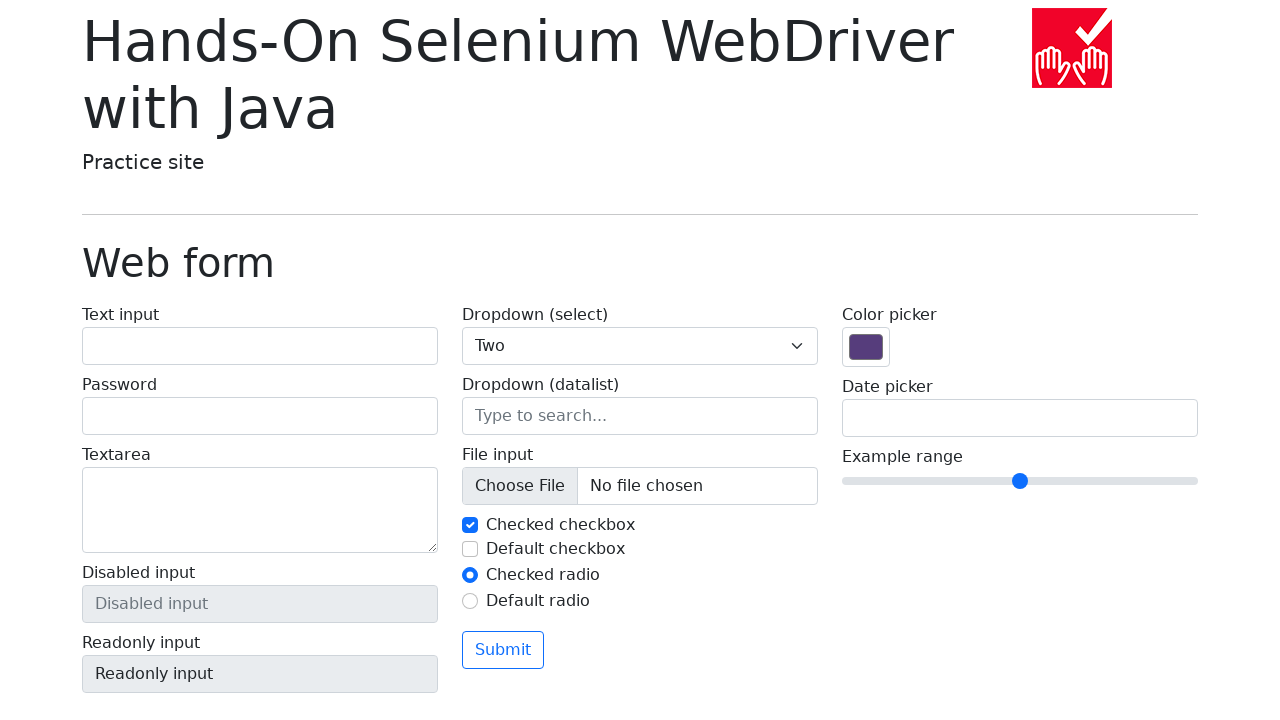

Verified dropdown value equals '2'
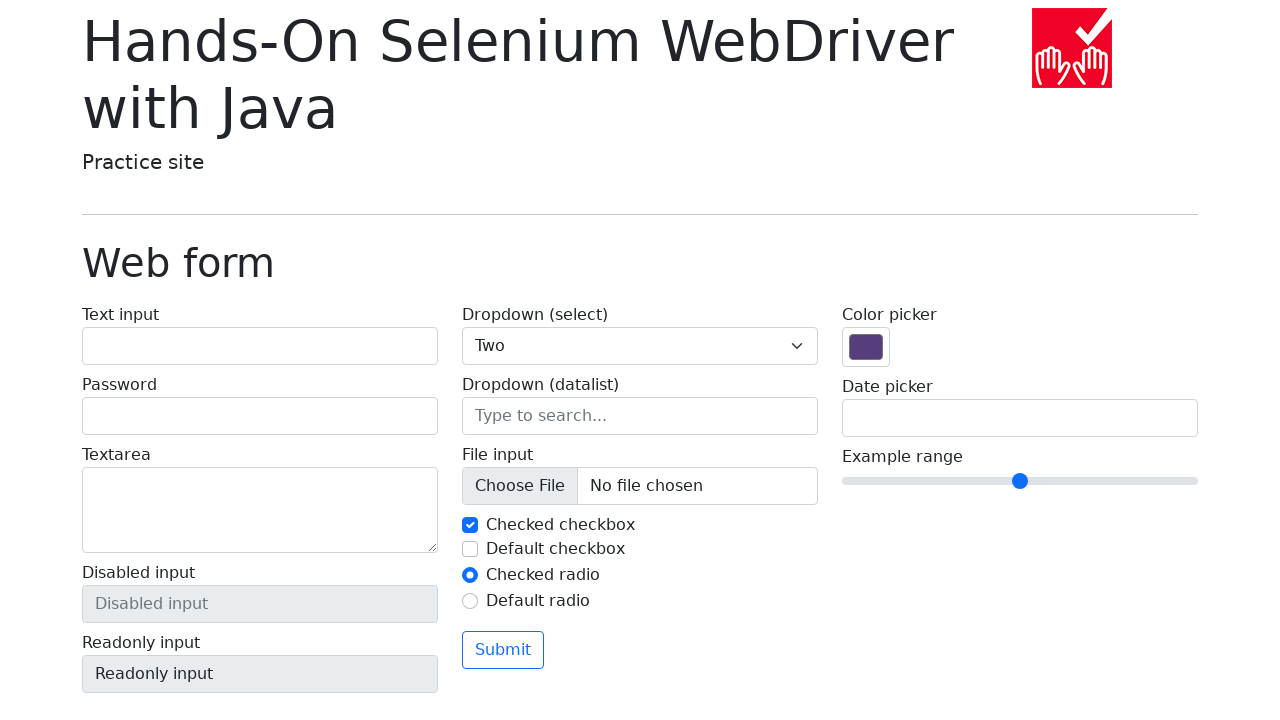

Selected dropdown option by label 'Three' on select[name='my-select']
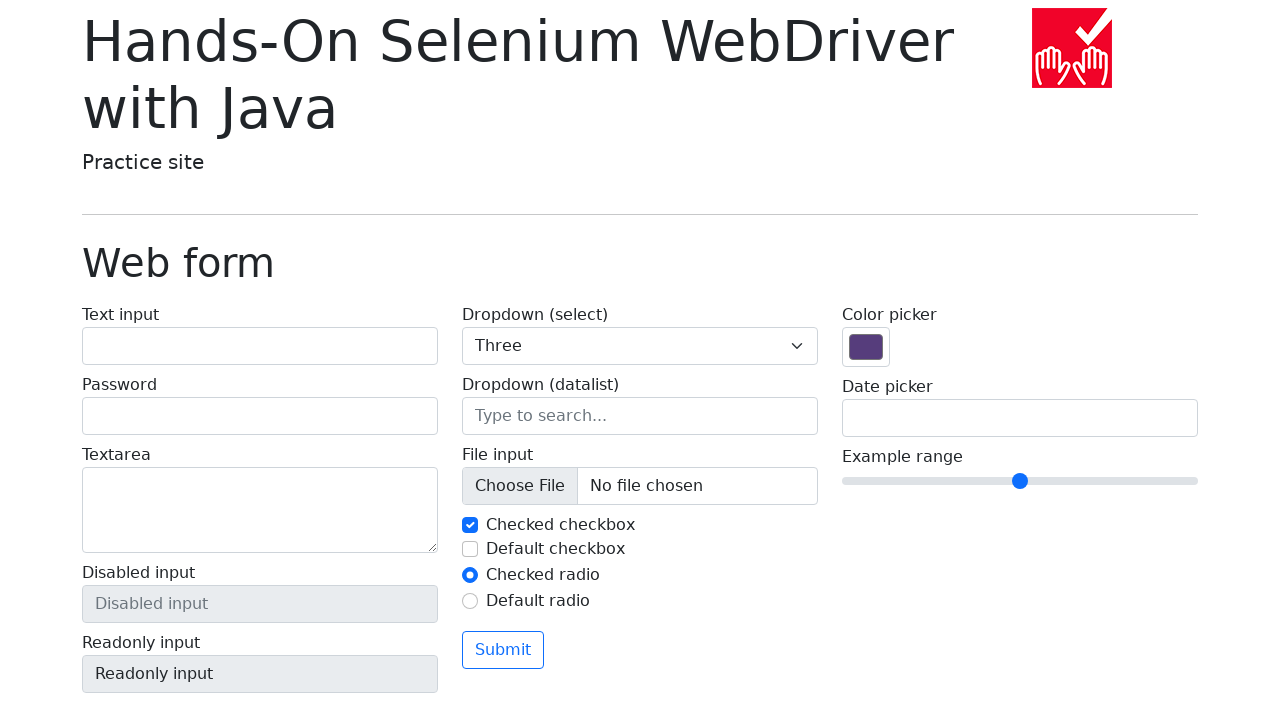

Verified dropdown value equals '3'
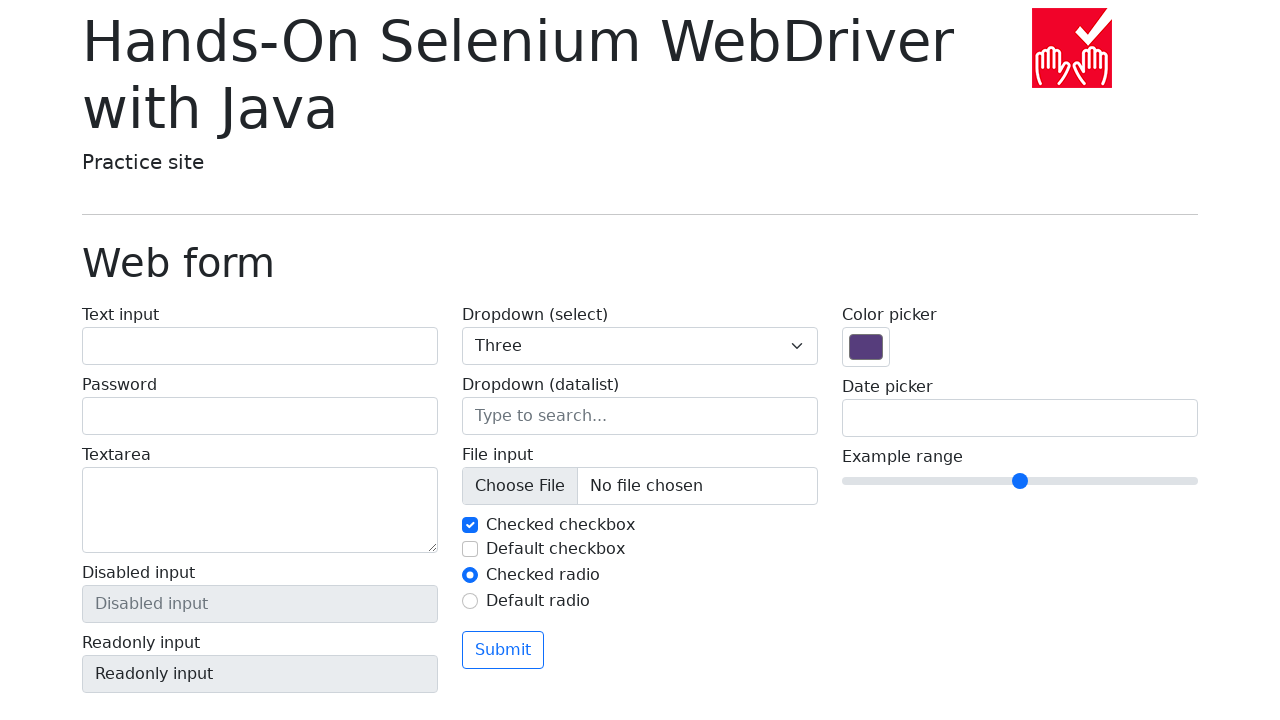

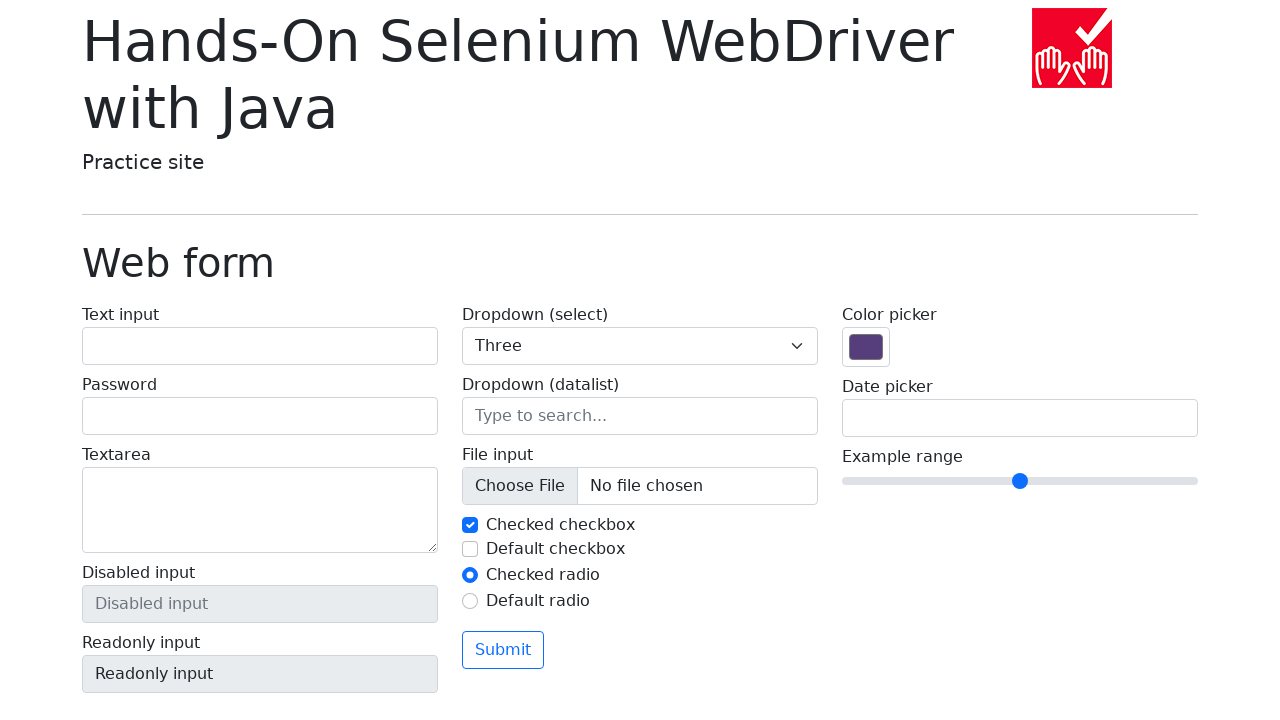